Navigates to the RedBus website to verify it loads successfully

Starting URL: https://www.redbus.in/

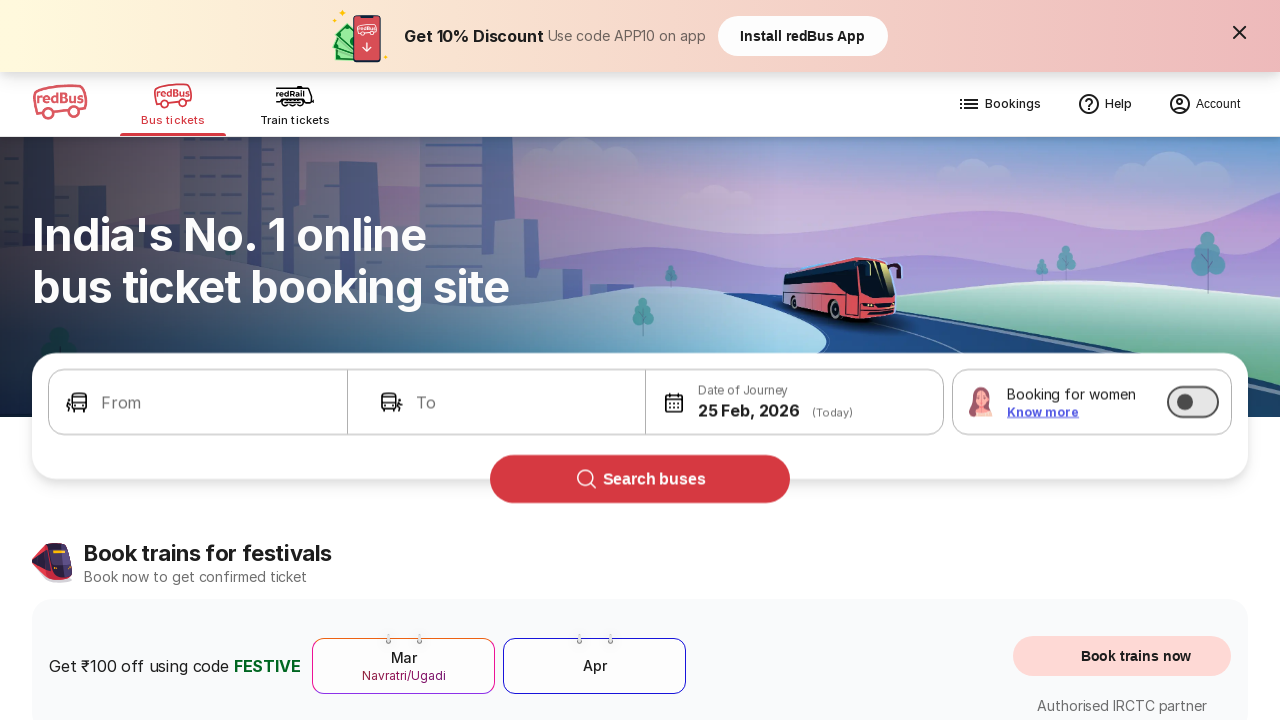

RedBus website loaded successfully and network idle
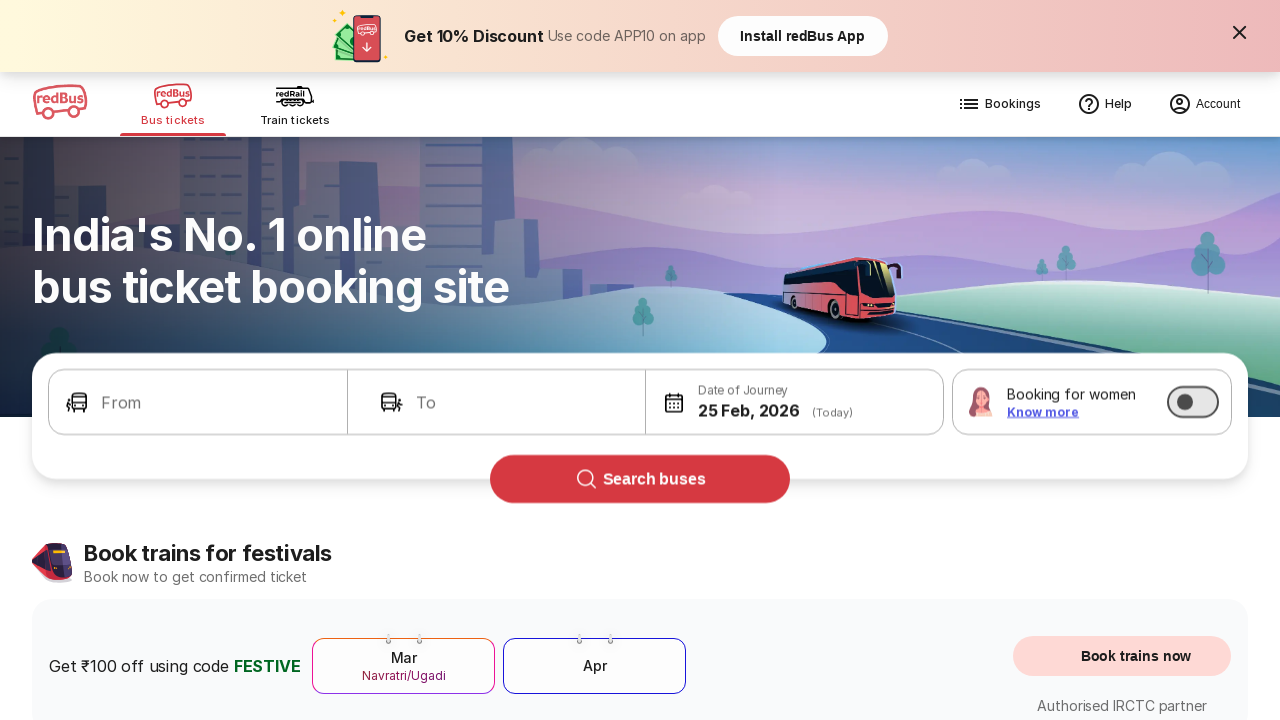

Page body element is present on RedBus homepage
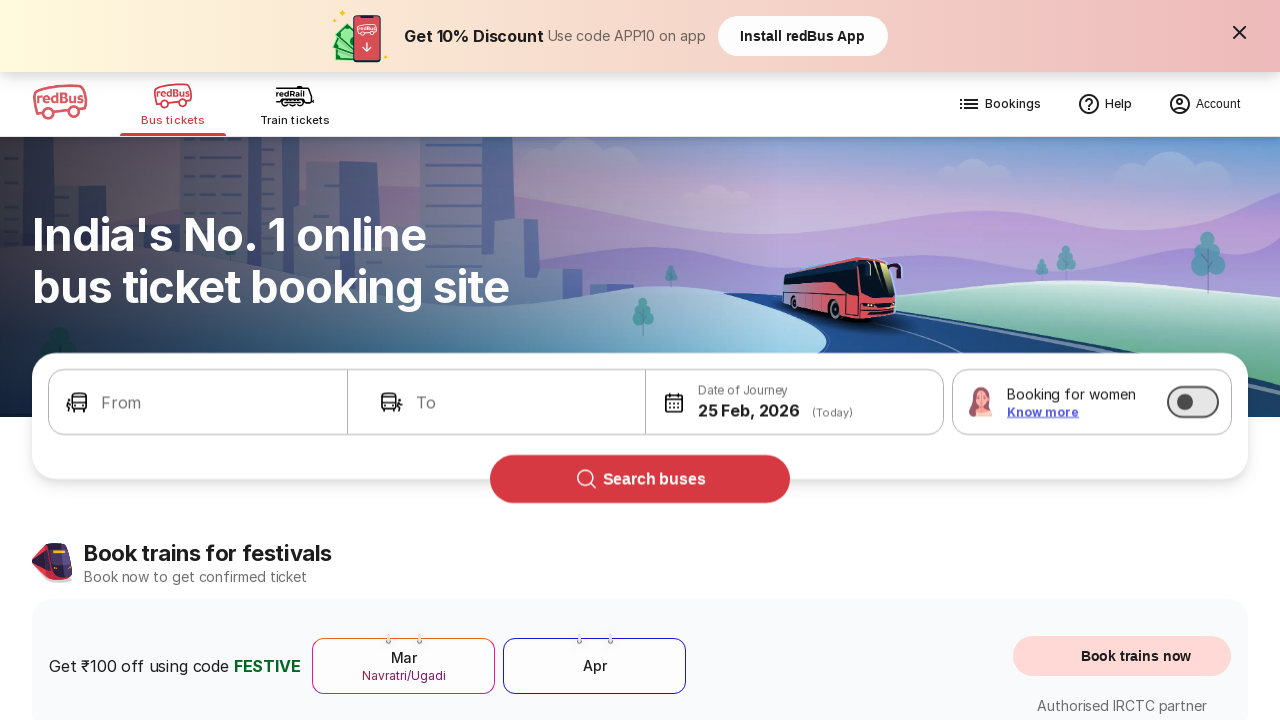

Verified current URL matches RedBus homepage
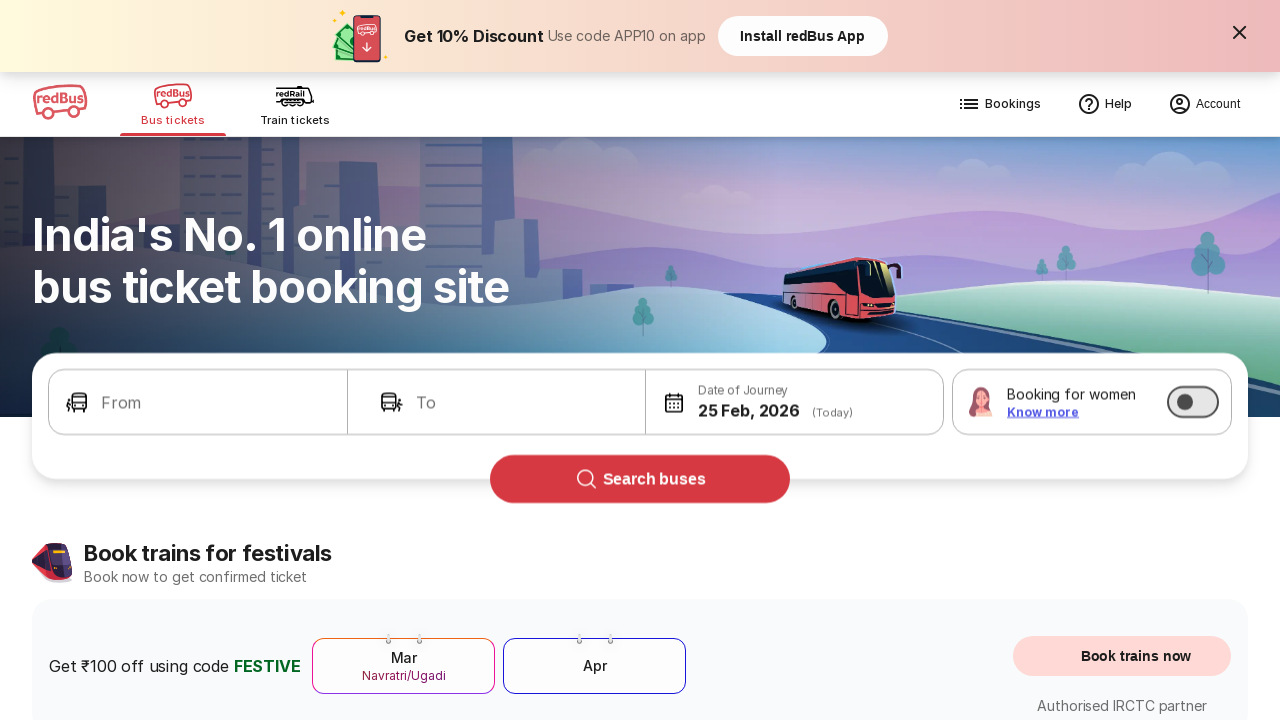

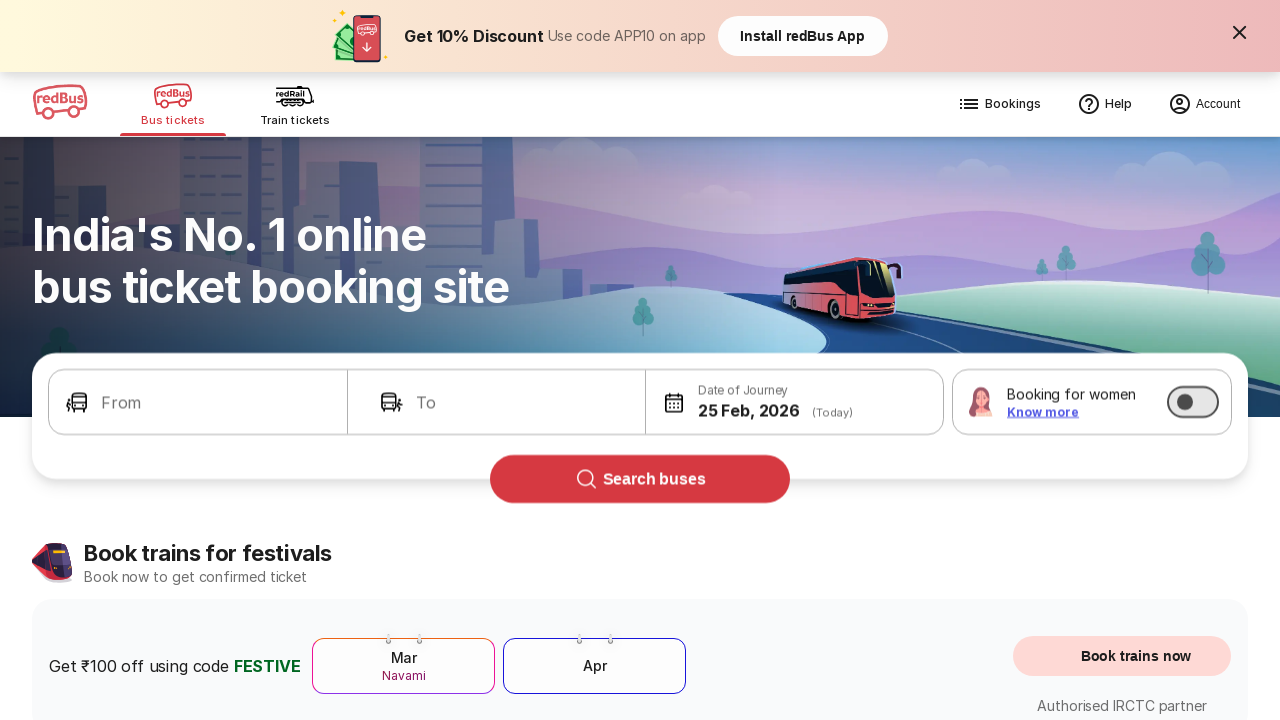